Tests setting a date value in the calendar/date picker input field on the RedBus travel booking website using JavaScript execution

Starting URL: https://www.redbus.com/

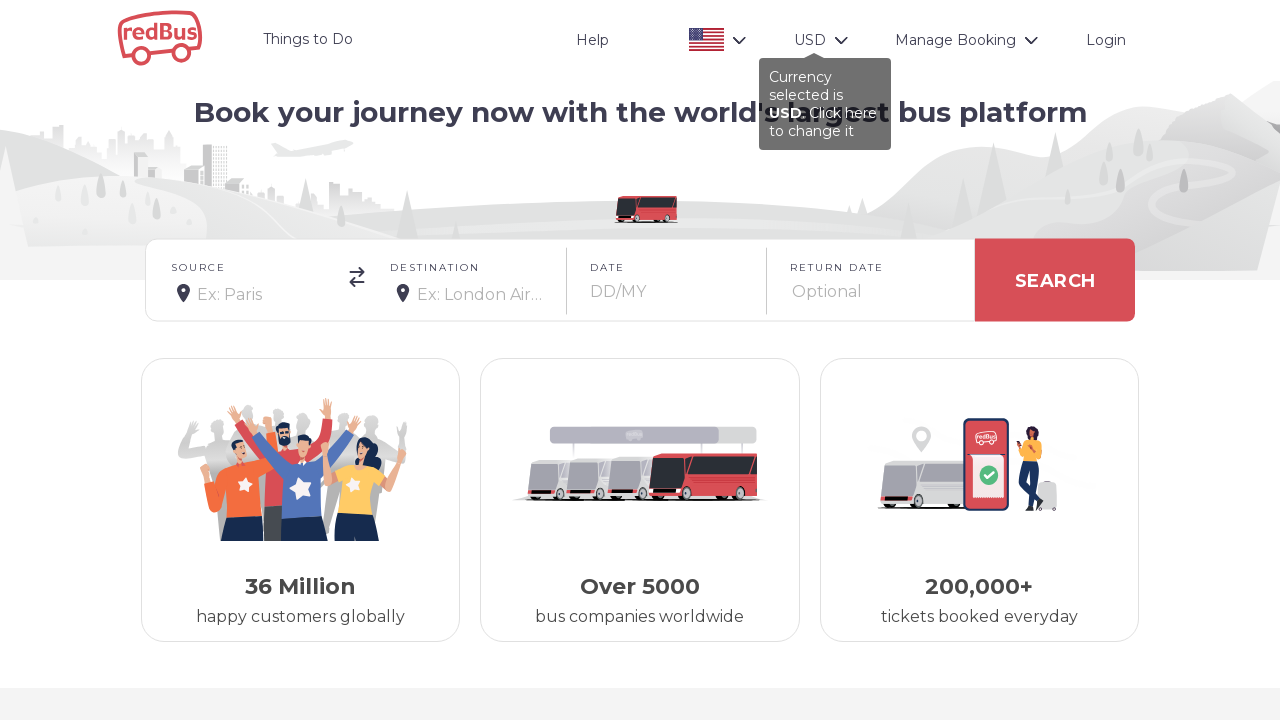

Navigated to RedBus travel booking website
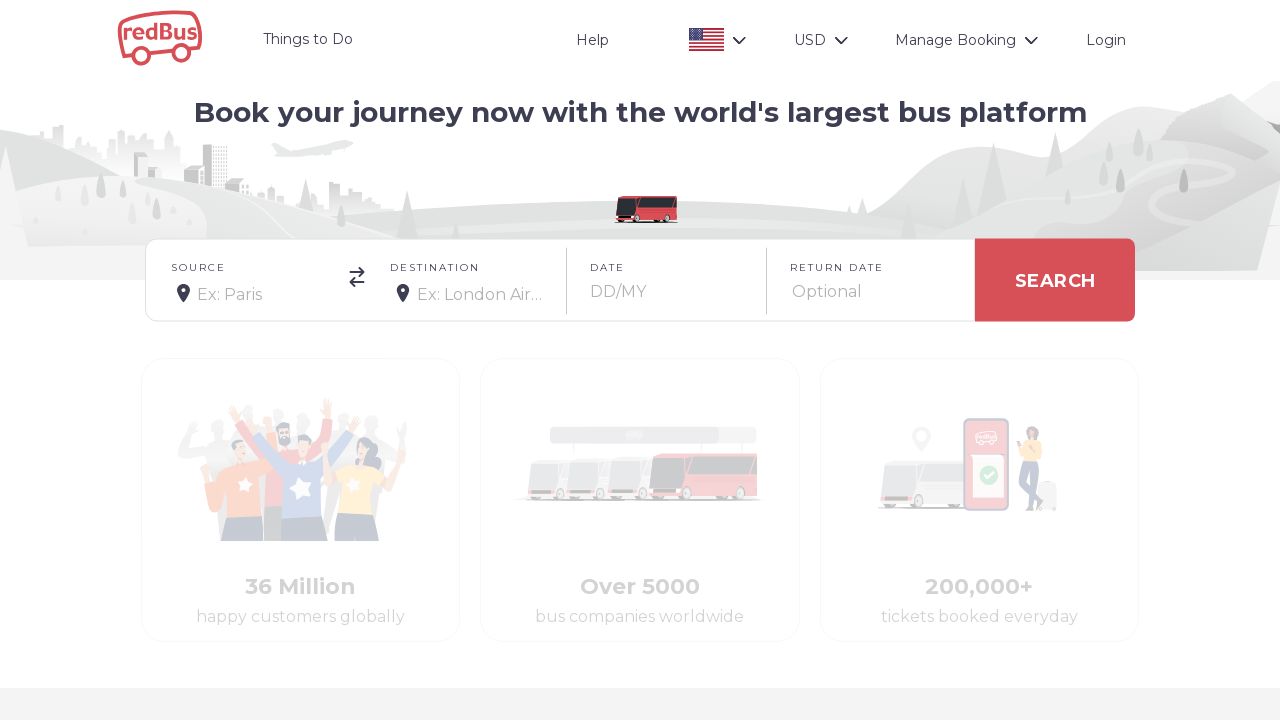

Set onward travel date to 15/03/2025 using JavaScript execution
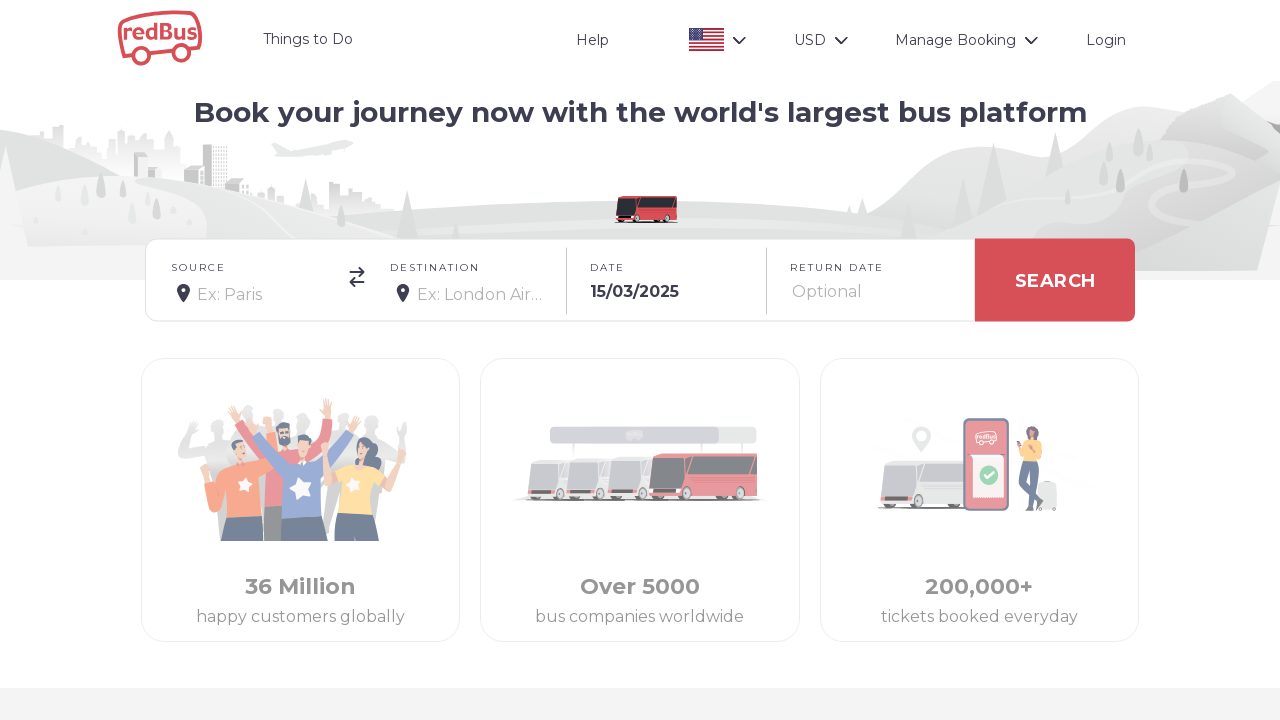

Waited 500ms for date value to be set in calendar input field
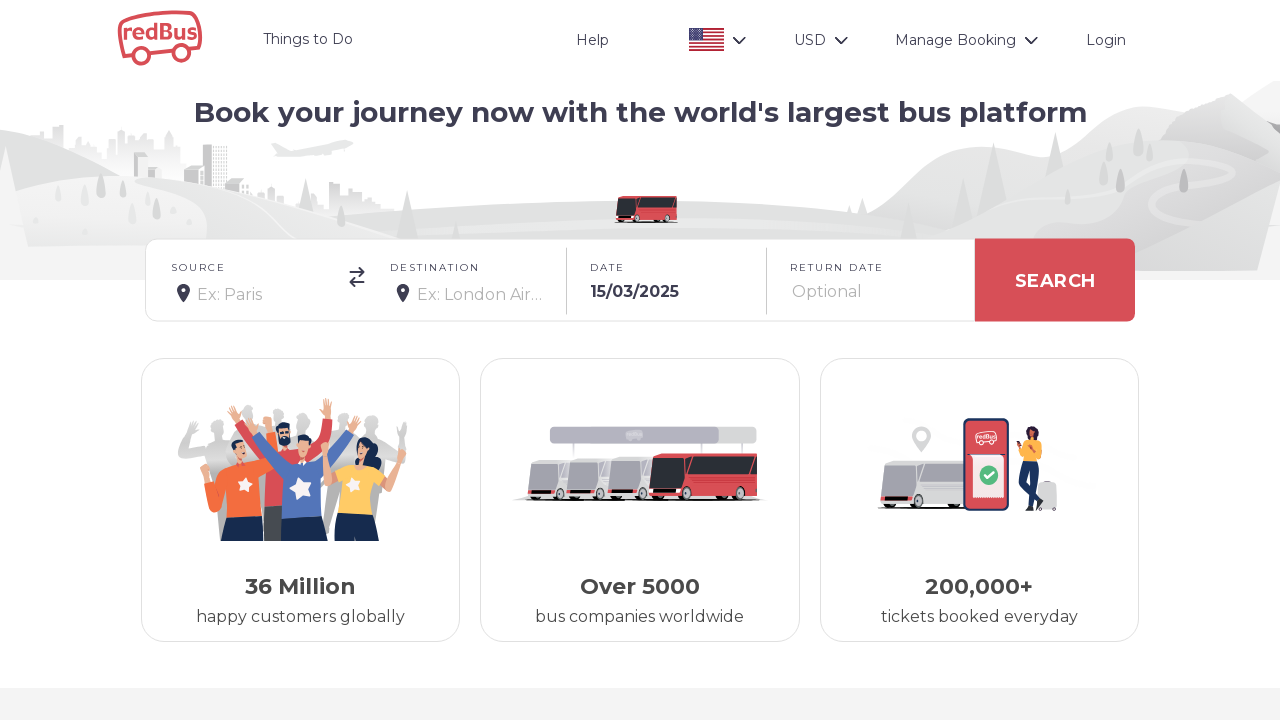

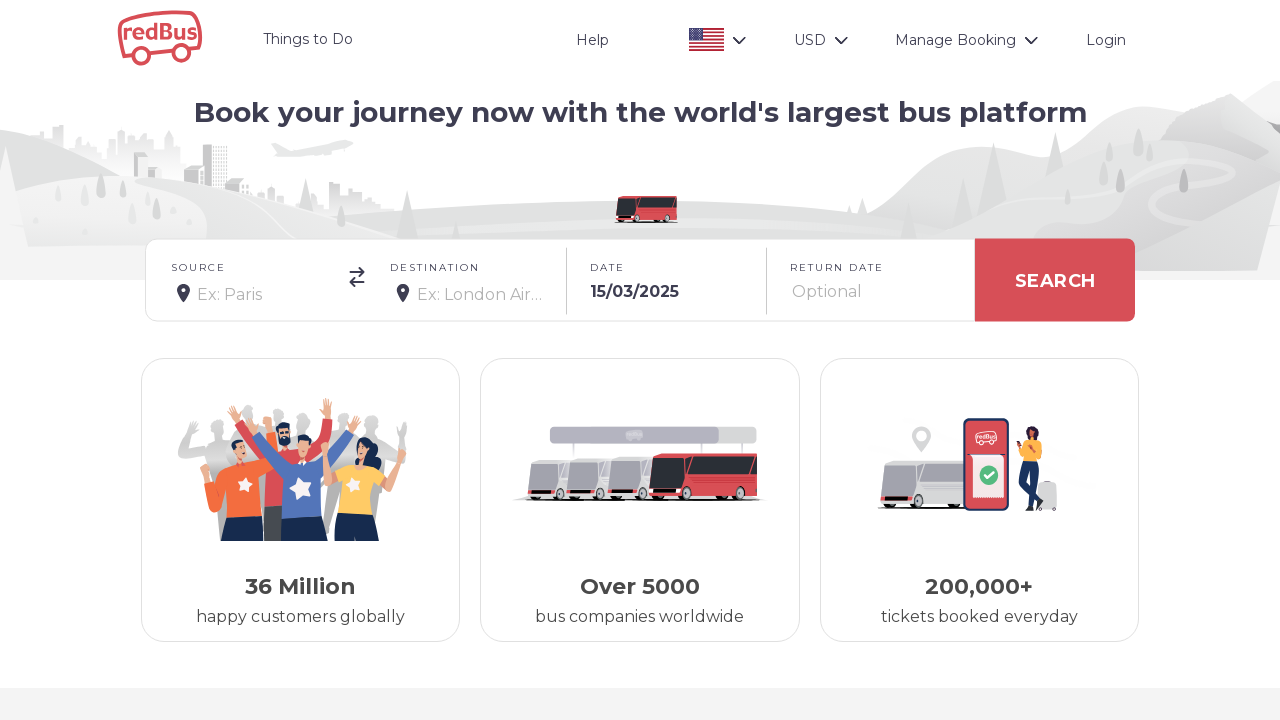